Tests dynamic content by clicking a button to add a red box element and verifying it appears

Starting URL: https://www.selenium.dev/selenium/web/dynamic.html

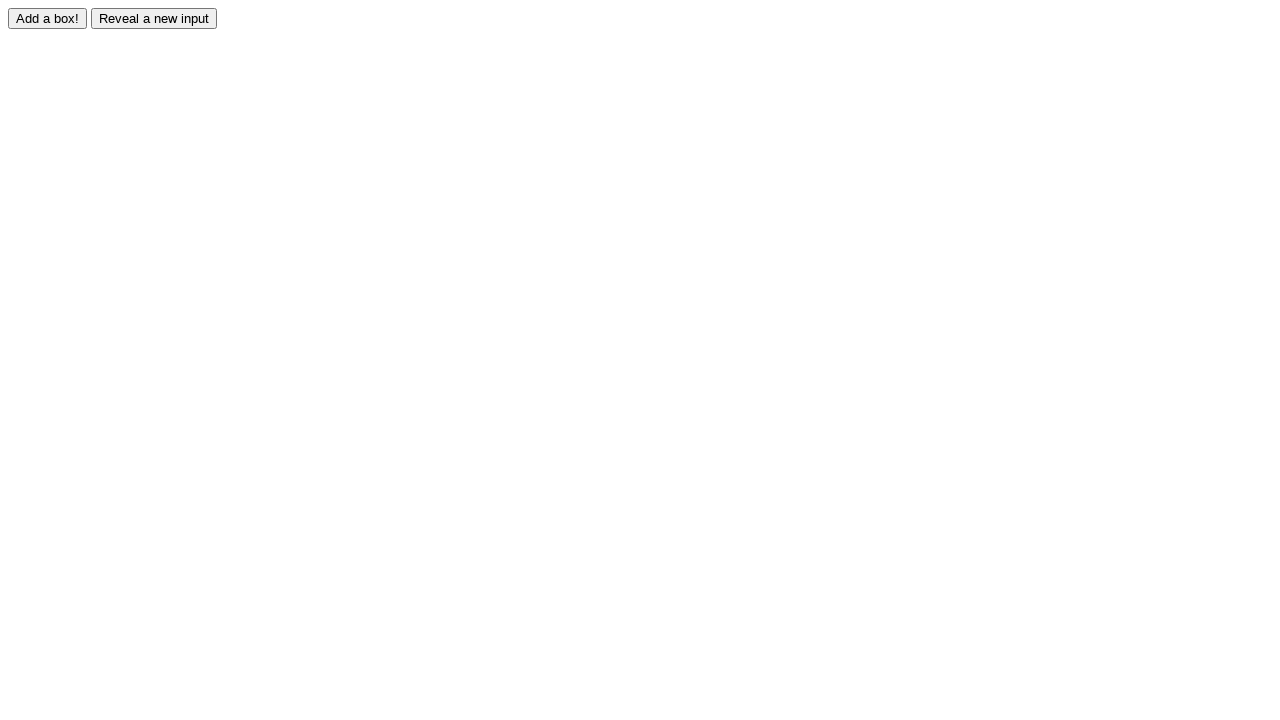

Clicked the button to add a red box at (48, 18) on input#adder
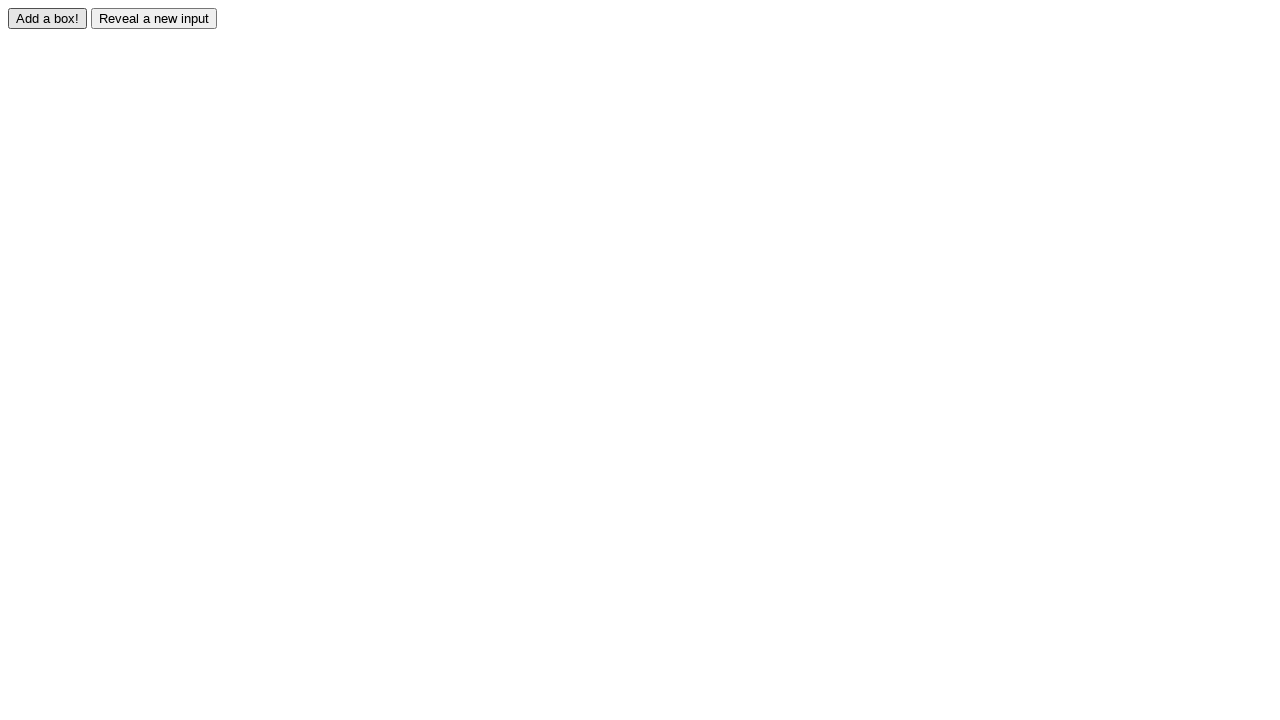

Red box element appeared and is visible
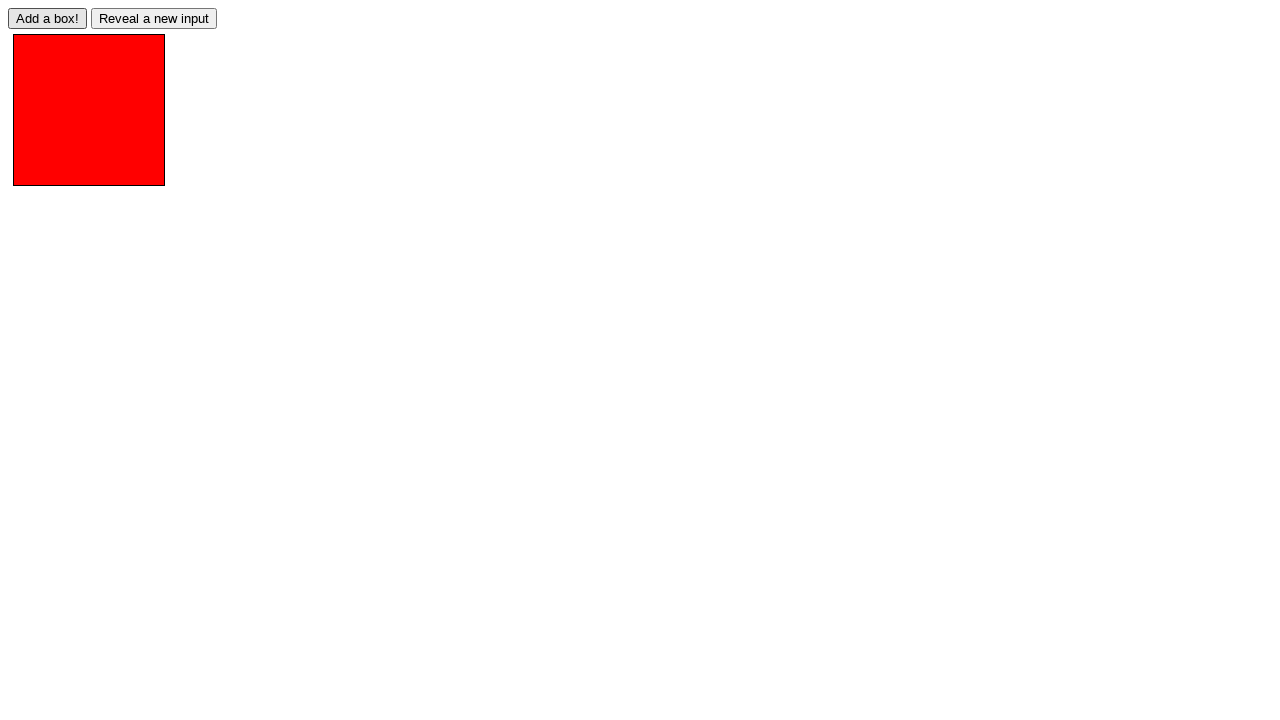

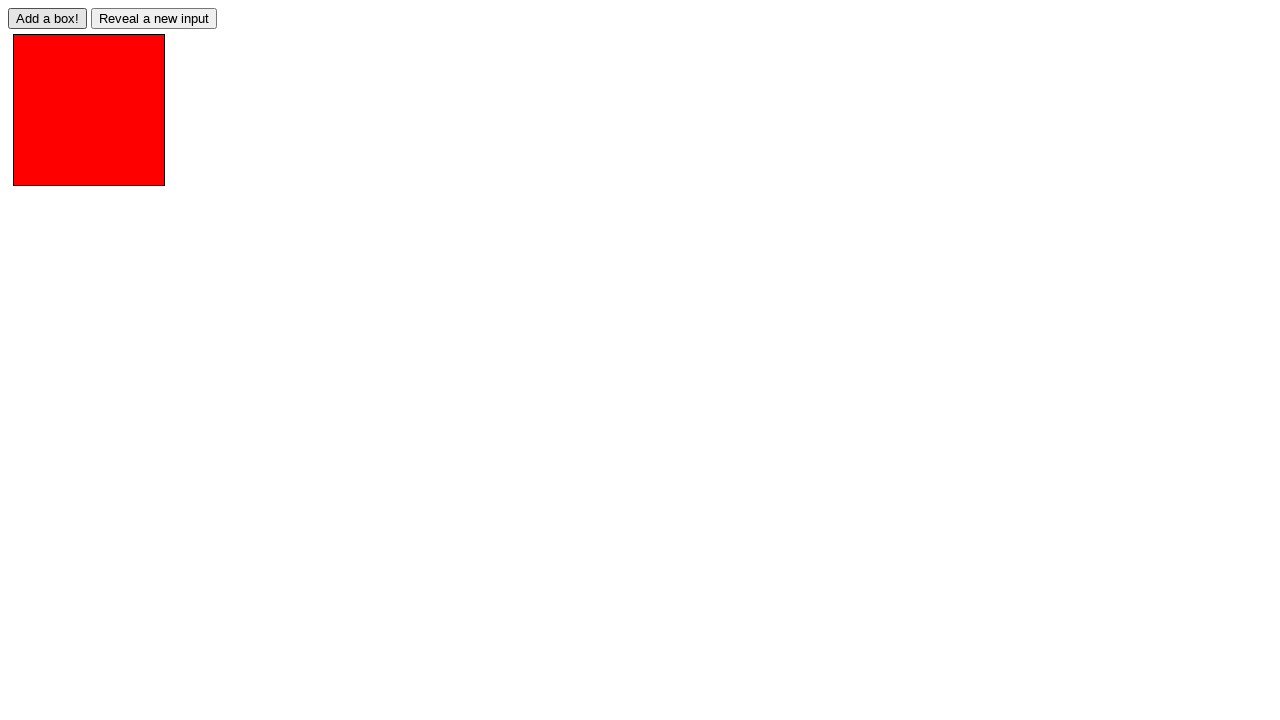